Fills a registration form with user details including name, city, and country, then submits

Starting URL: http://suninjuly.github.io/find_xpath_form

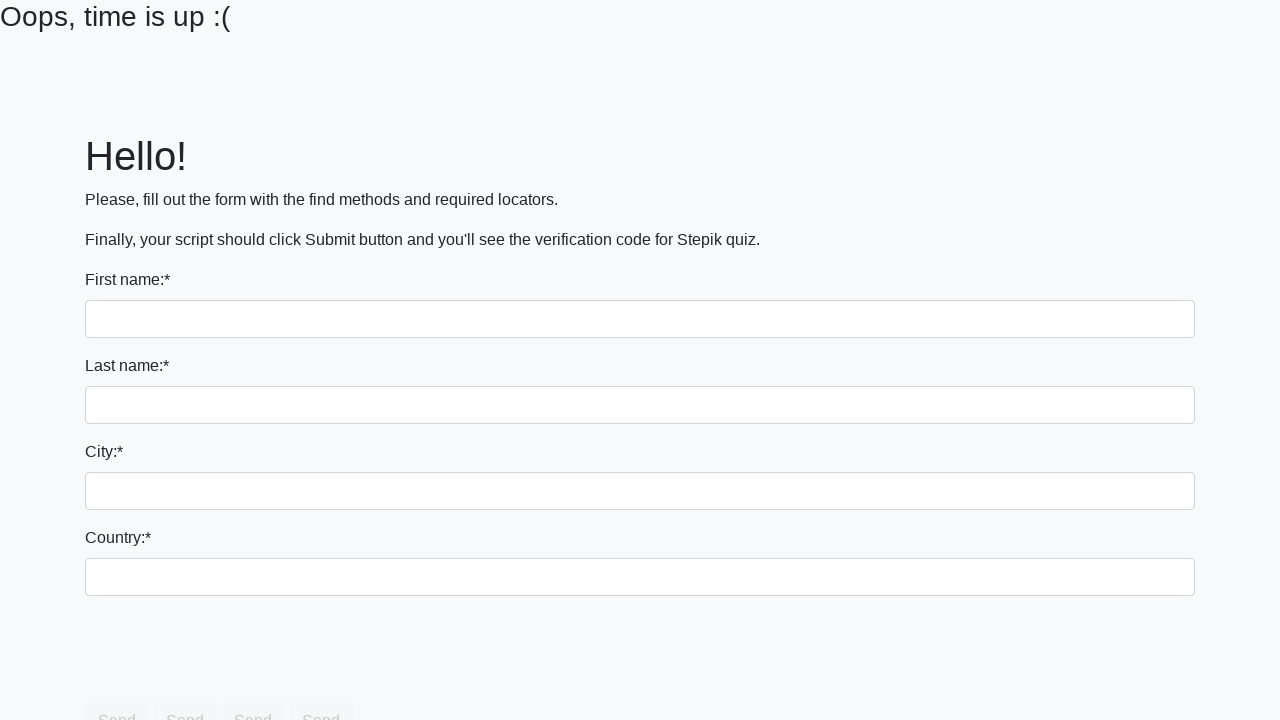

Navigated to registration form page
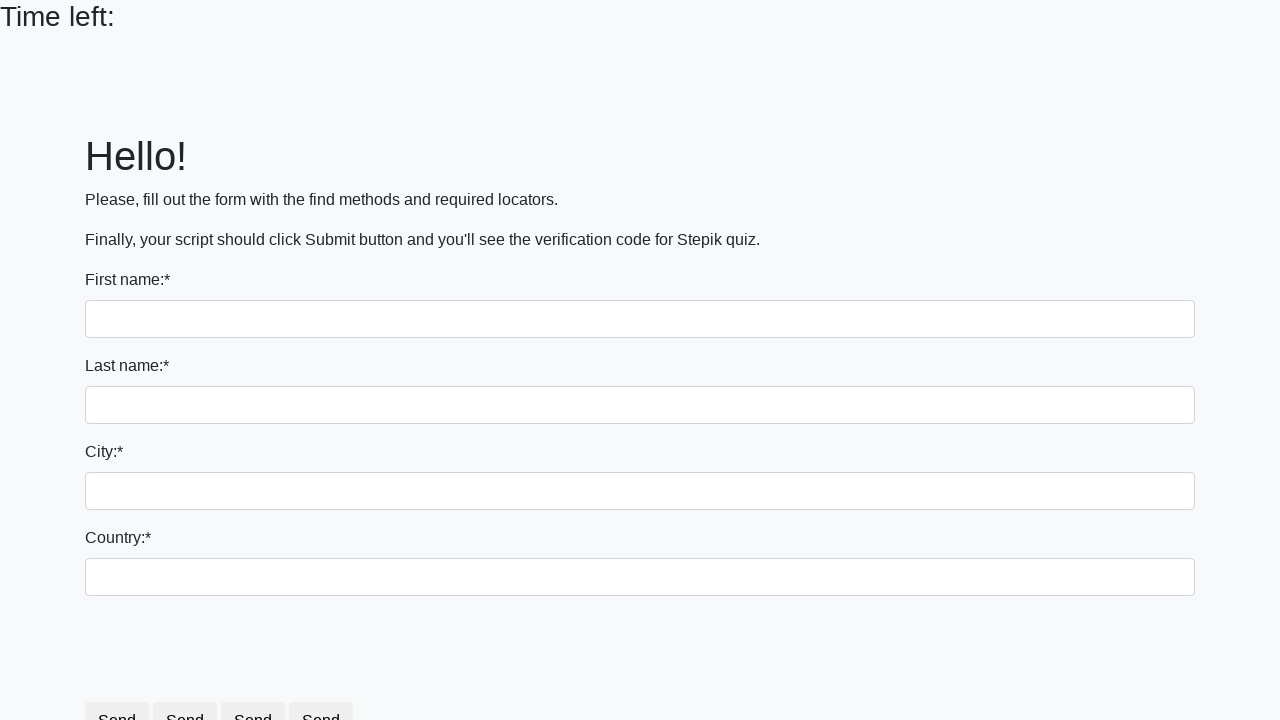

Filled first name field with 'Anton' on input
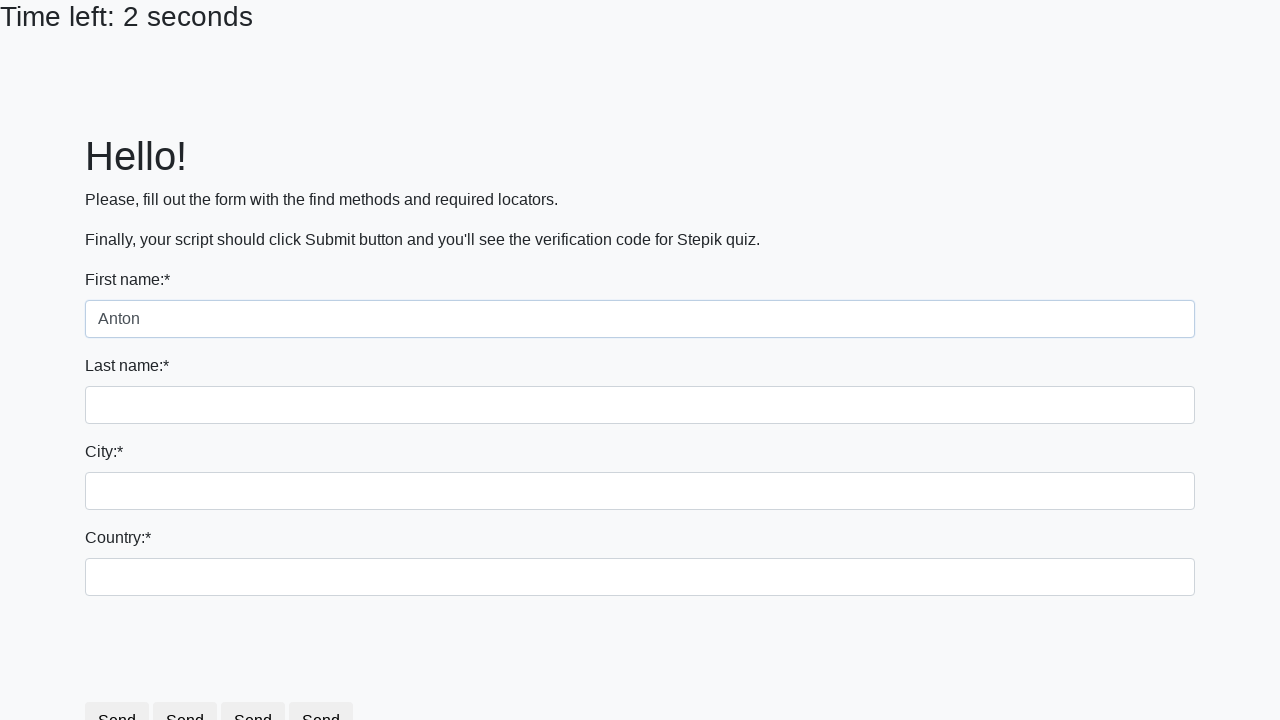

Filled last name field with 'Momot' on input[name='last_name']
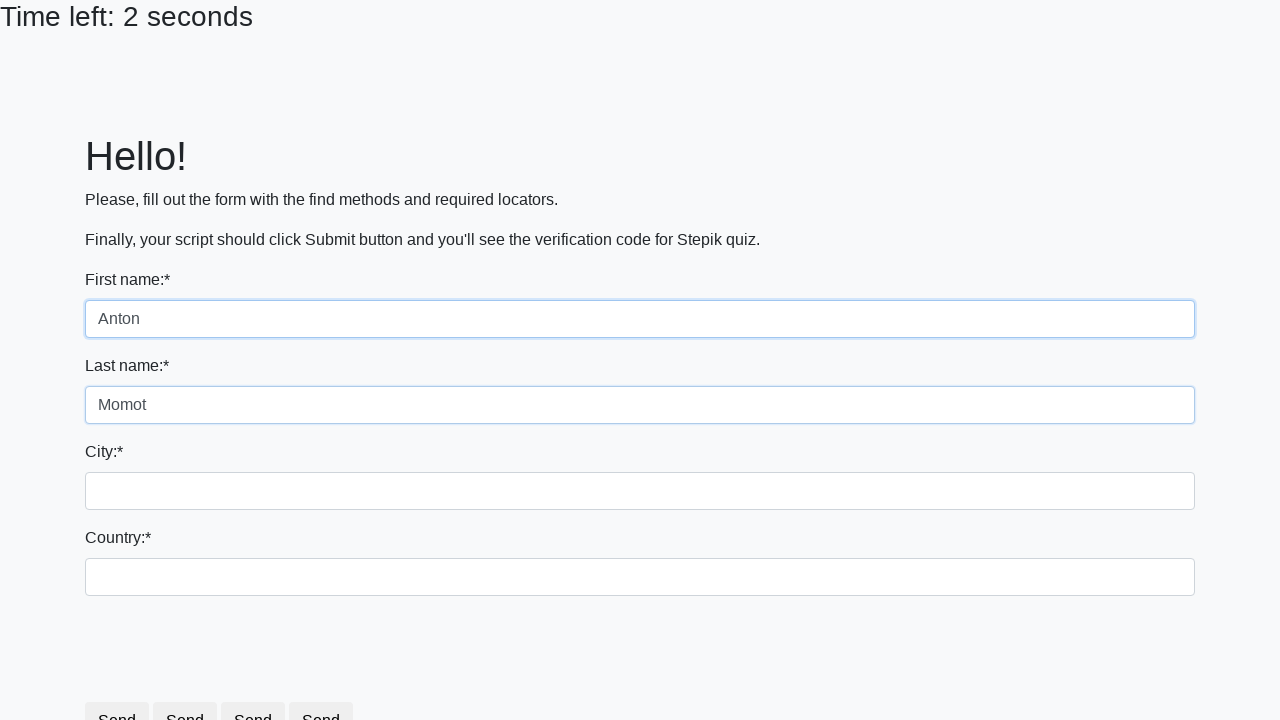

Filled city field with 'Moscow' on .city
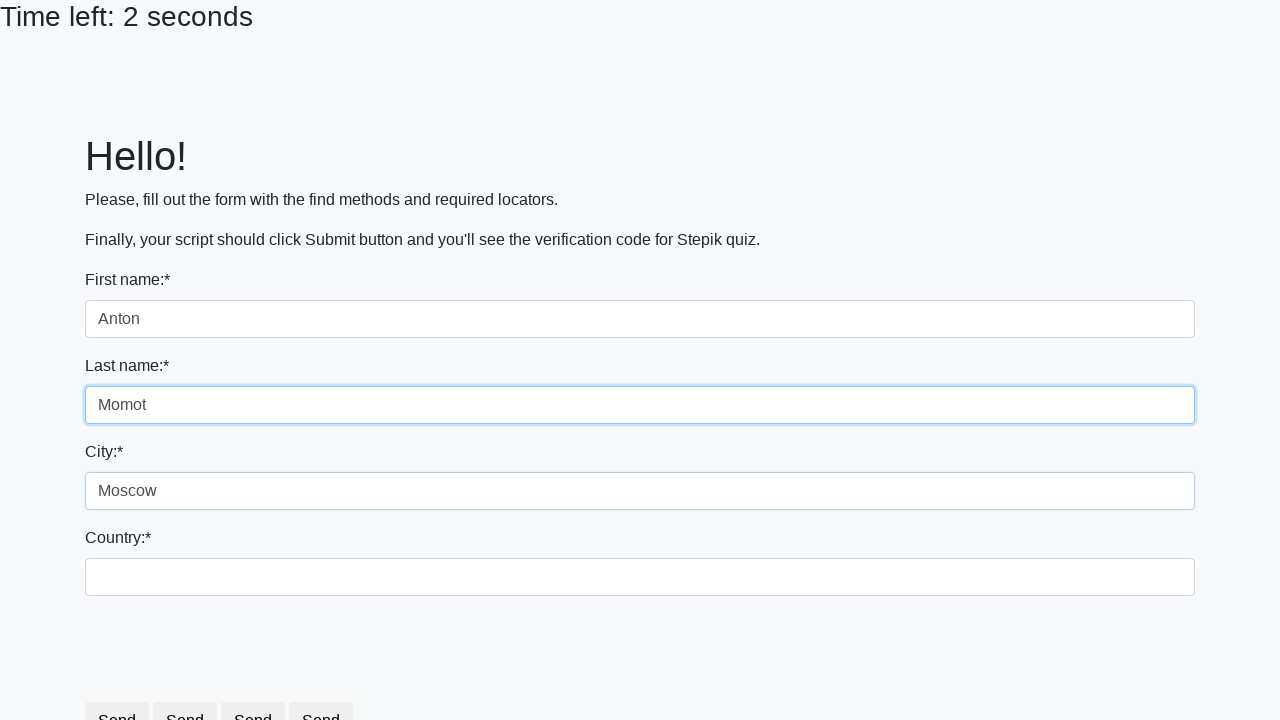

Filled country field with 'Russia' on #country
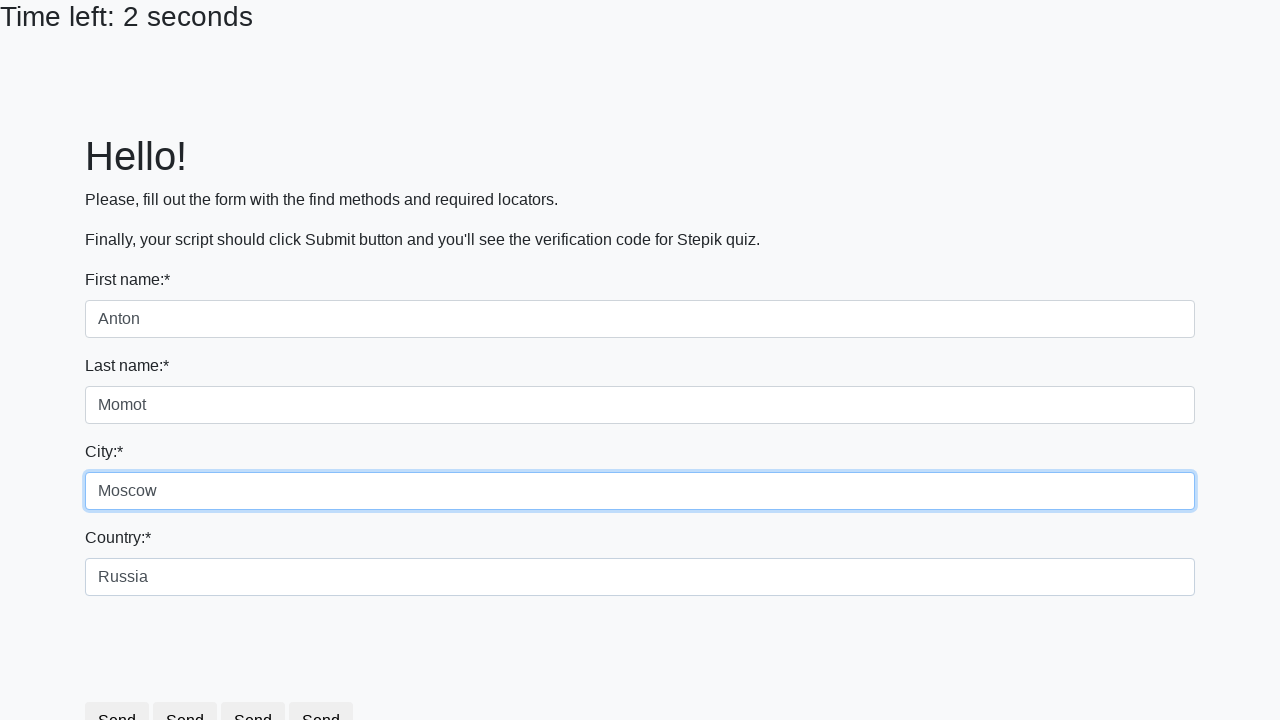

Clicked Submit button to complete registration at (259, 685) on xpath=//button[text()='Submit']
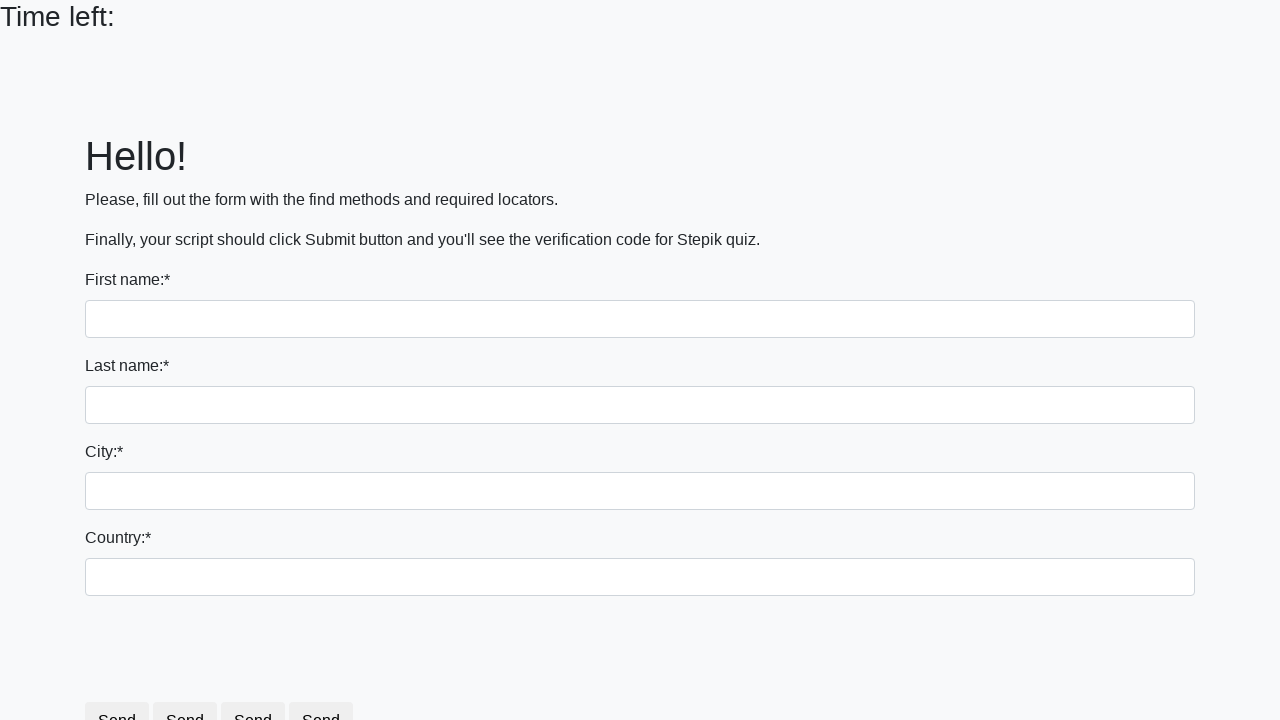

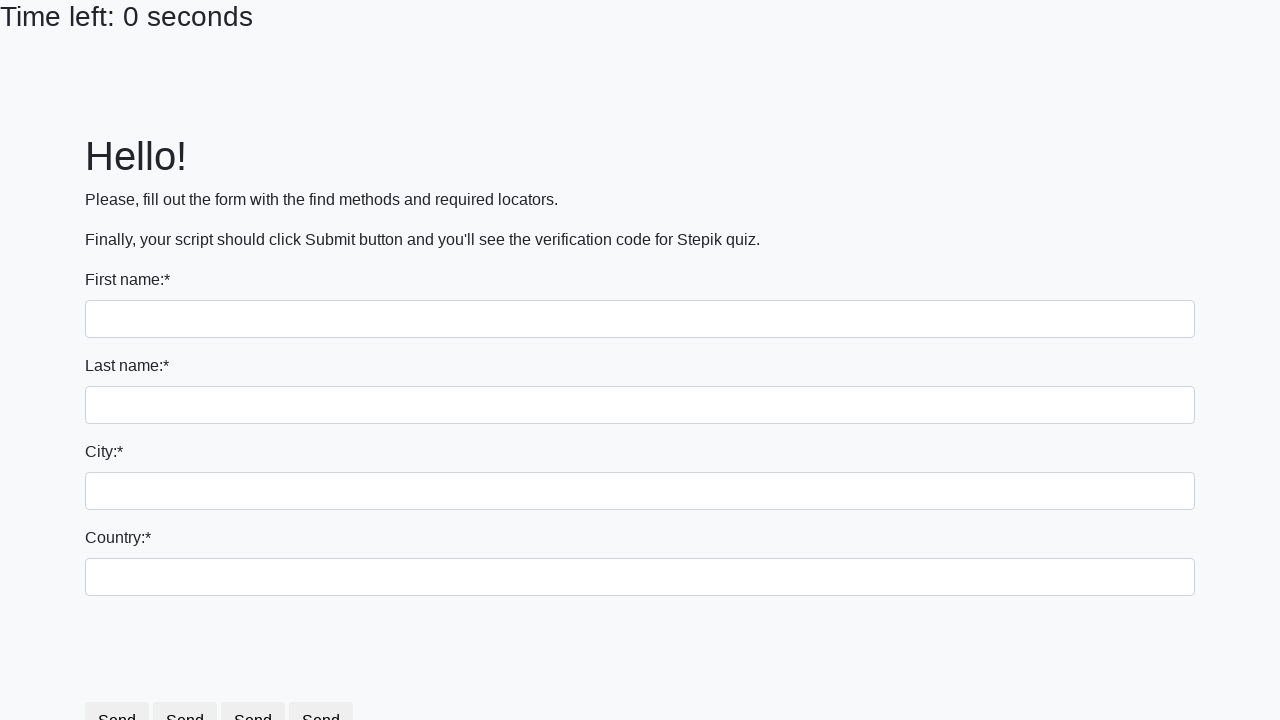